Tests JavaScript prompt alert handling by clicking a button that triggers a prompt alert, entering text into the prompt, and accepting it

Starting URL: https://demoqa.com/alerts

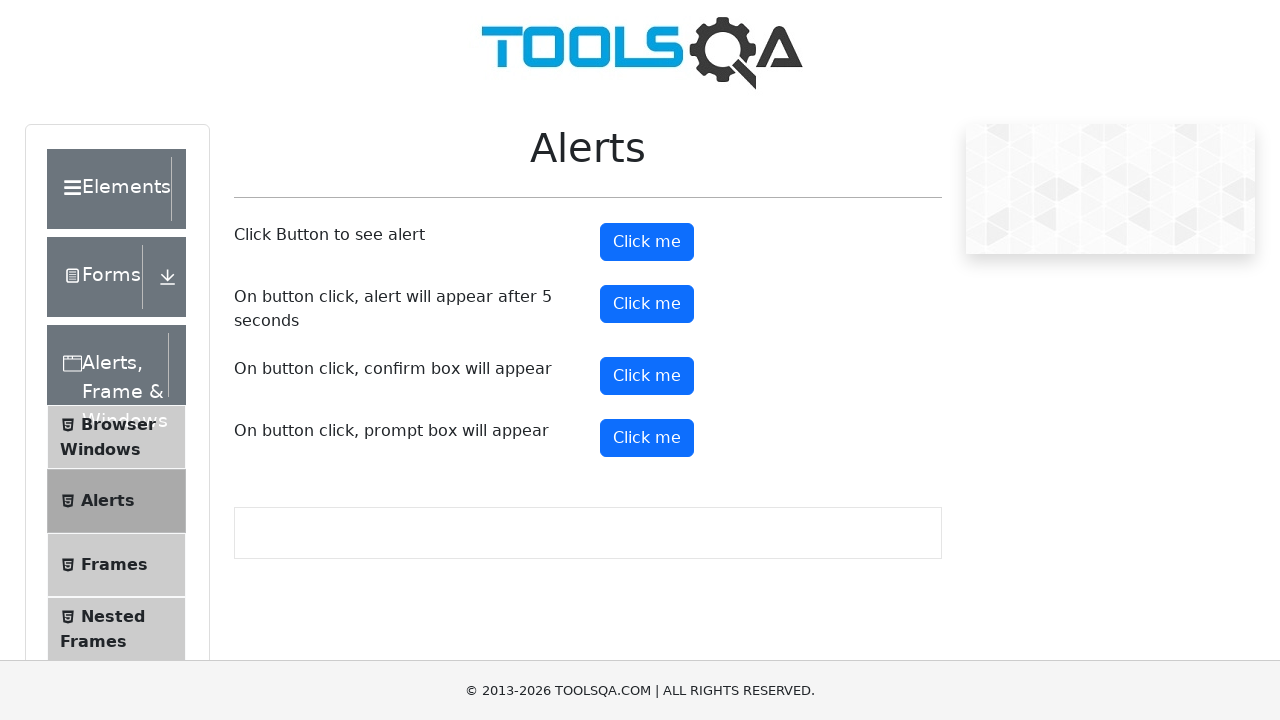

Scrolled down 200px to make button visible
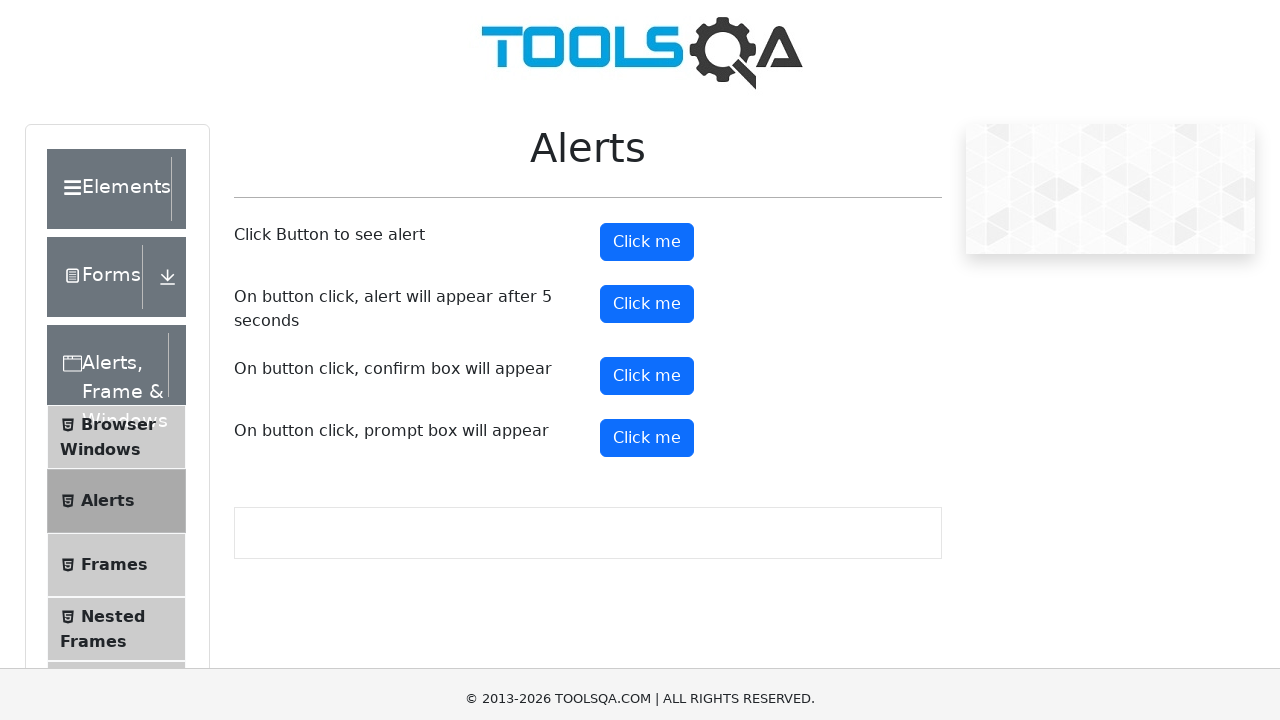

Set up dialog handler to accept prompt with text 'TestAbcd'
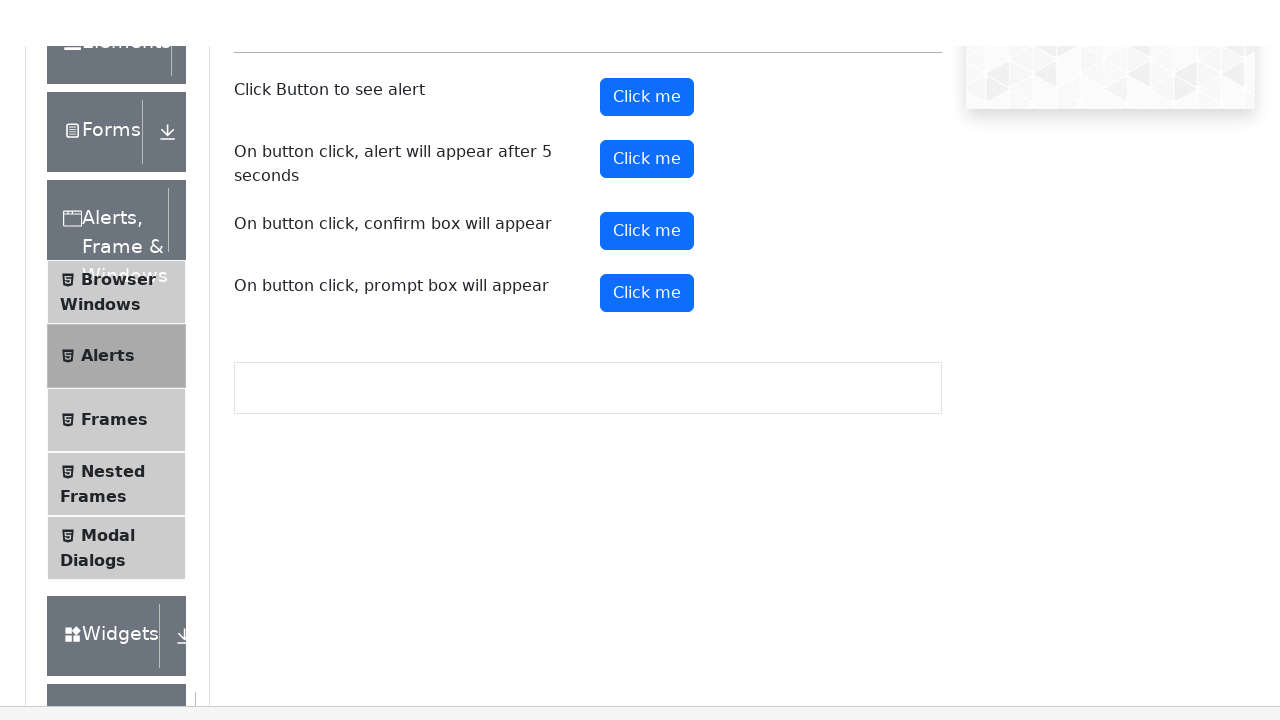

Clicked the prompt button to trigger the alert at (647, 238) on #promtButton
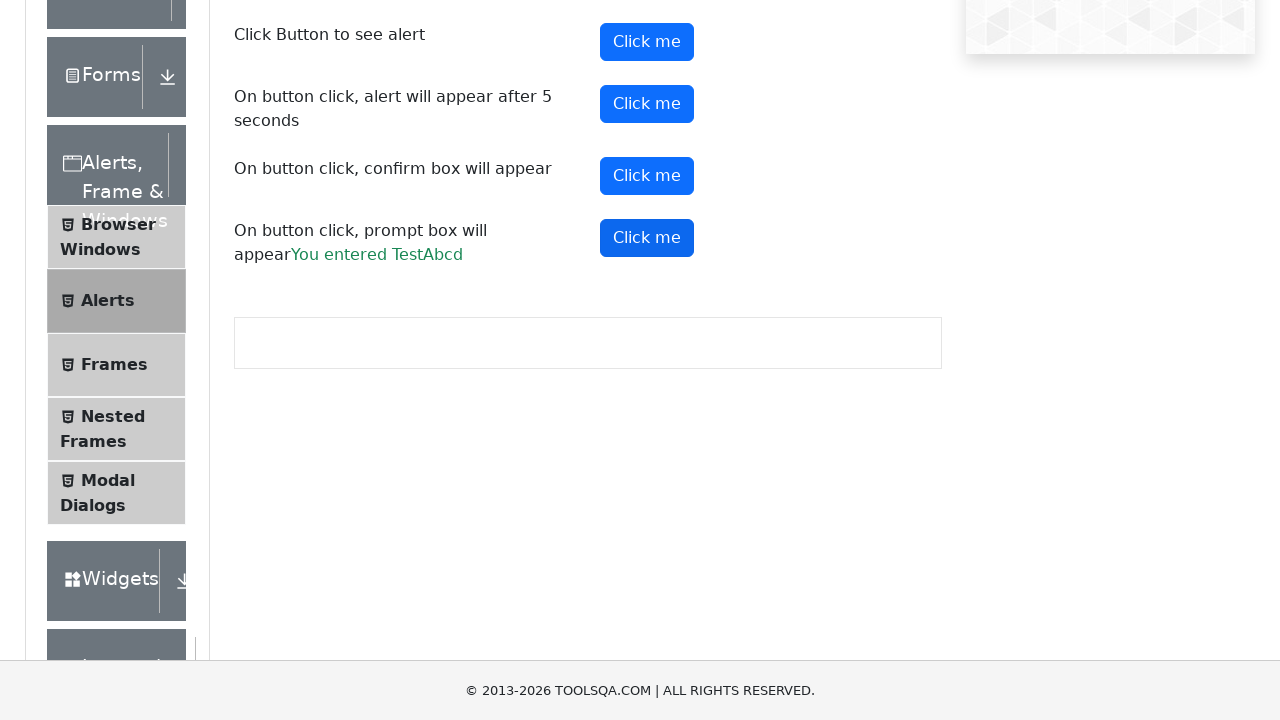

Prompt result text appeared, confirming the alert was handled successfully
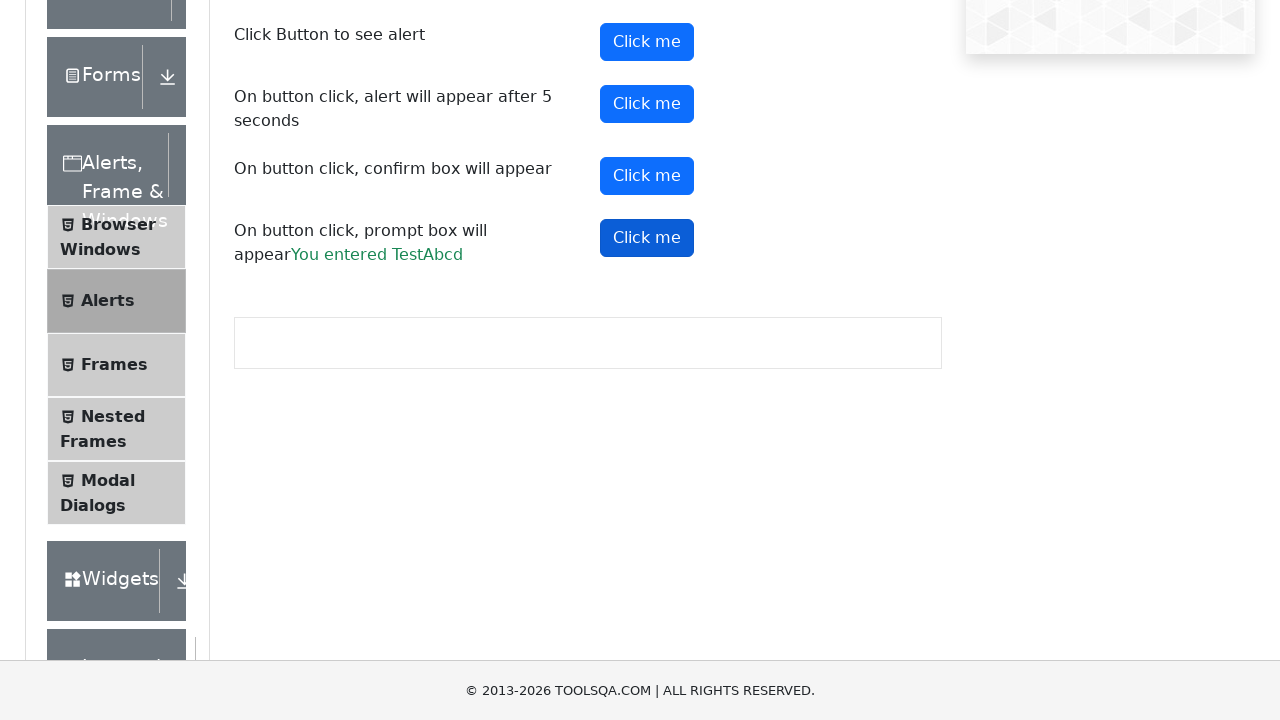

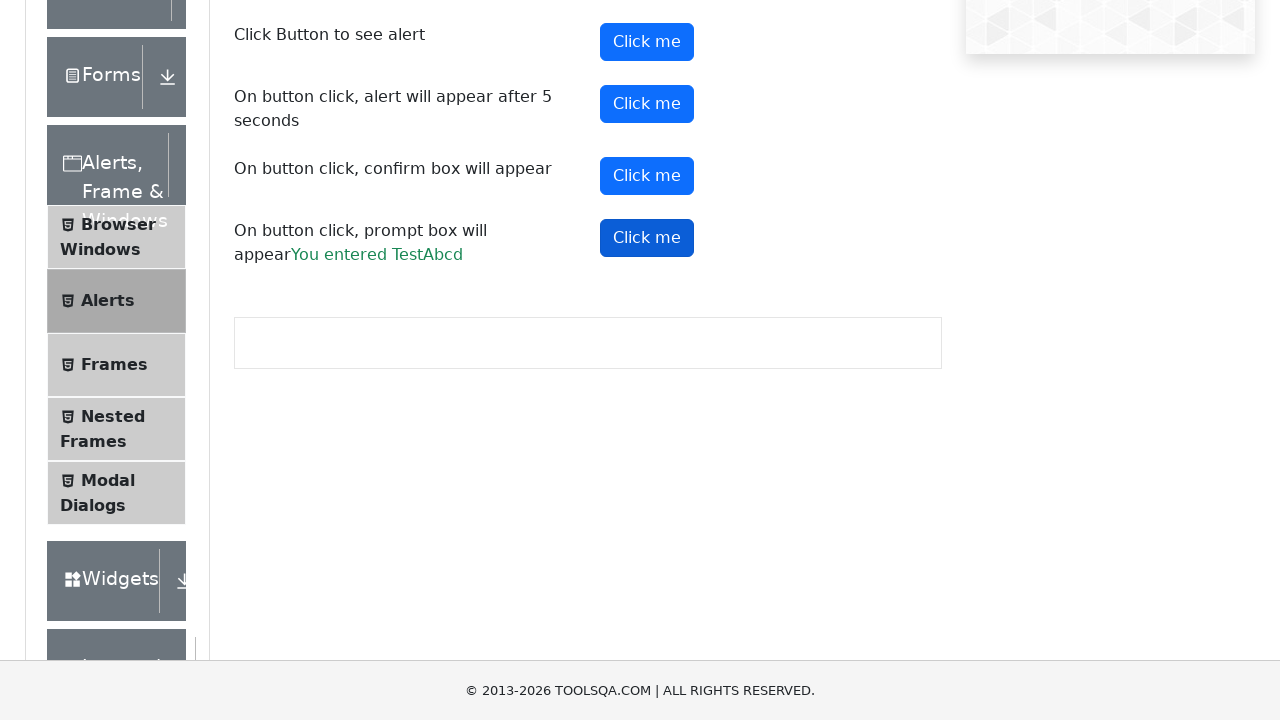